Tests signup form validation by leaving confirm password field blank and verifying the required field error message

Starting URL: https://vue-demo.daniel-avellaneda.com

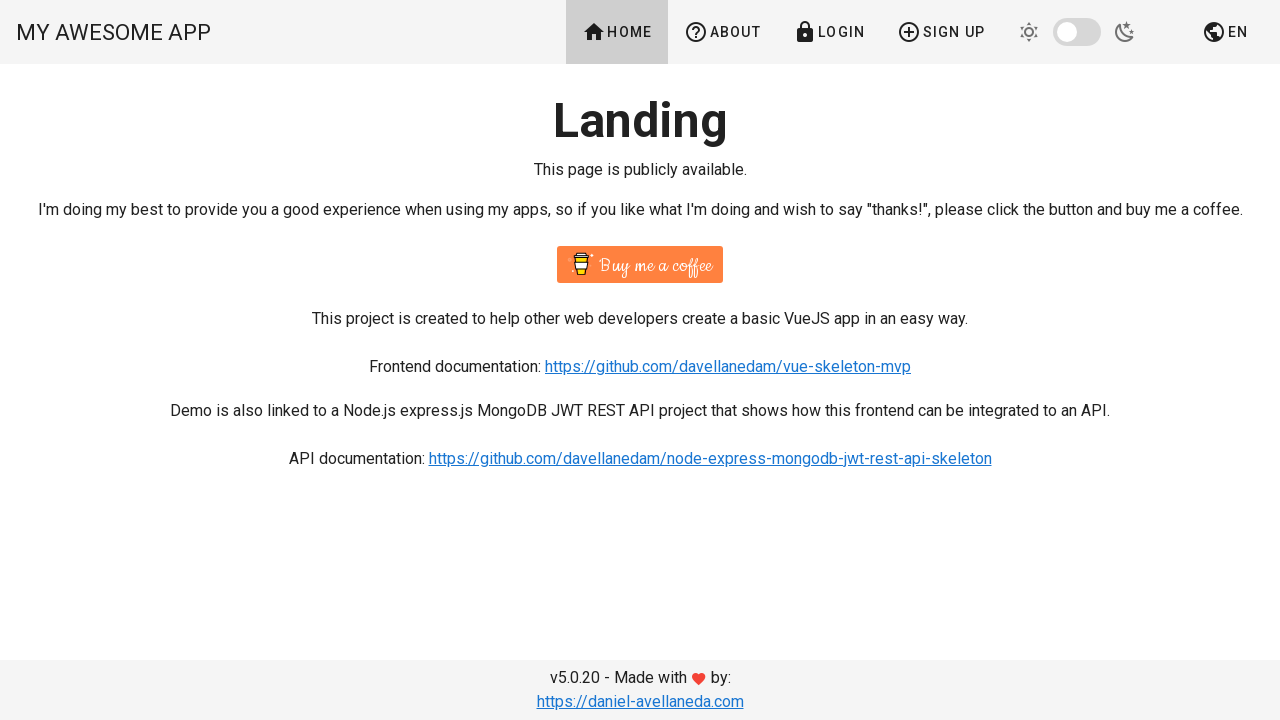

Clicked on Sign Up link in header at (941, 32) on #app > div.v-application--wrap > div > header > div > div.v-toolbar__items > a:n
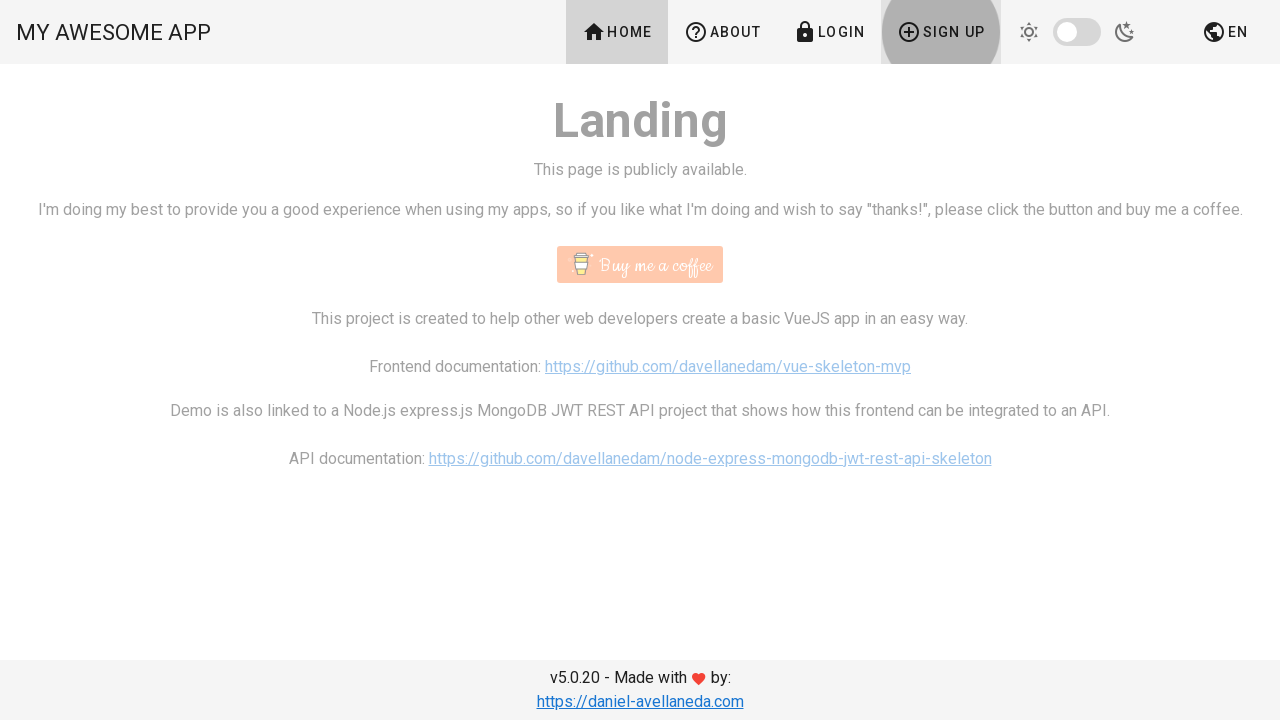

Filled name field with 'Test' on #name
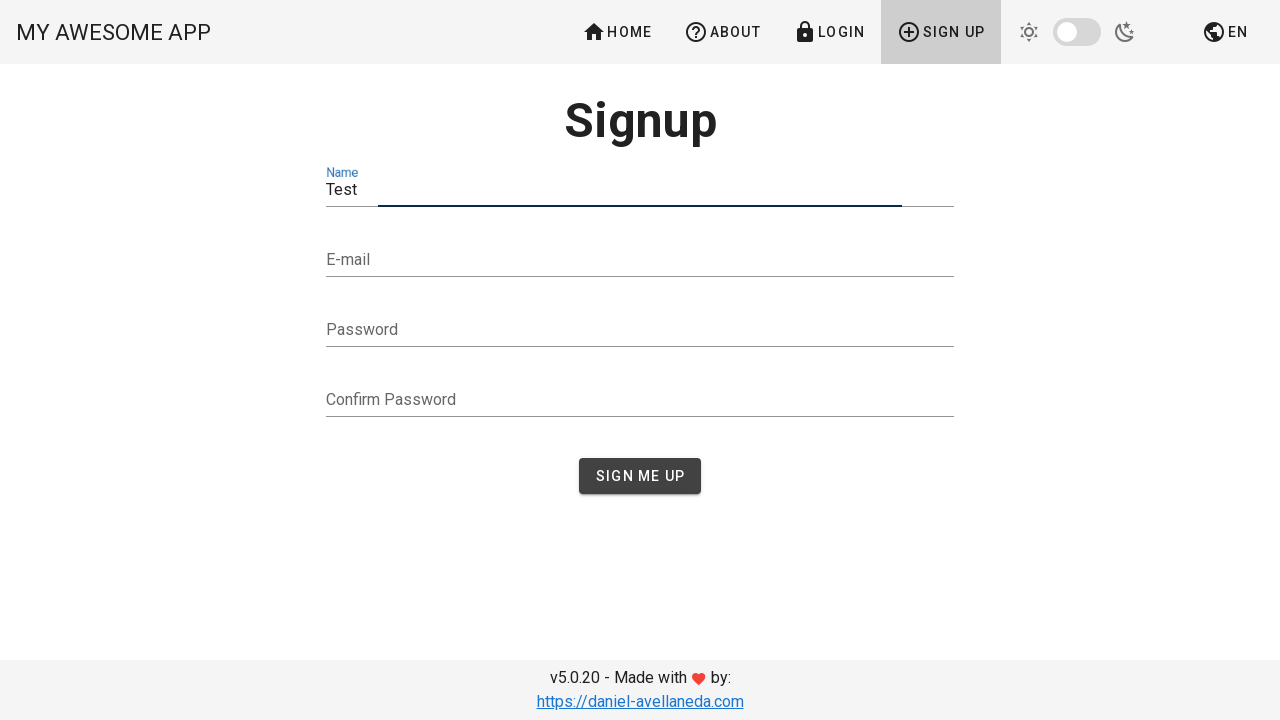

Filled email field with 'test@gmail.com' on #email
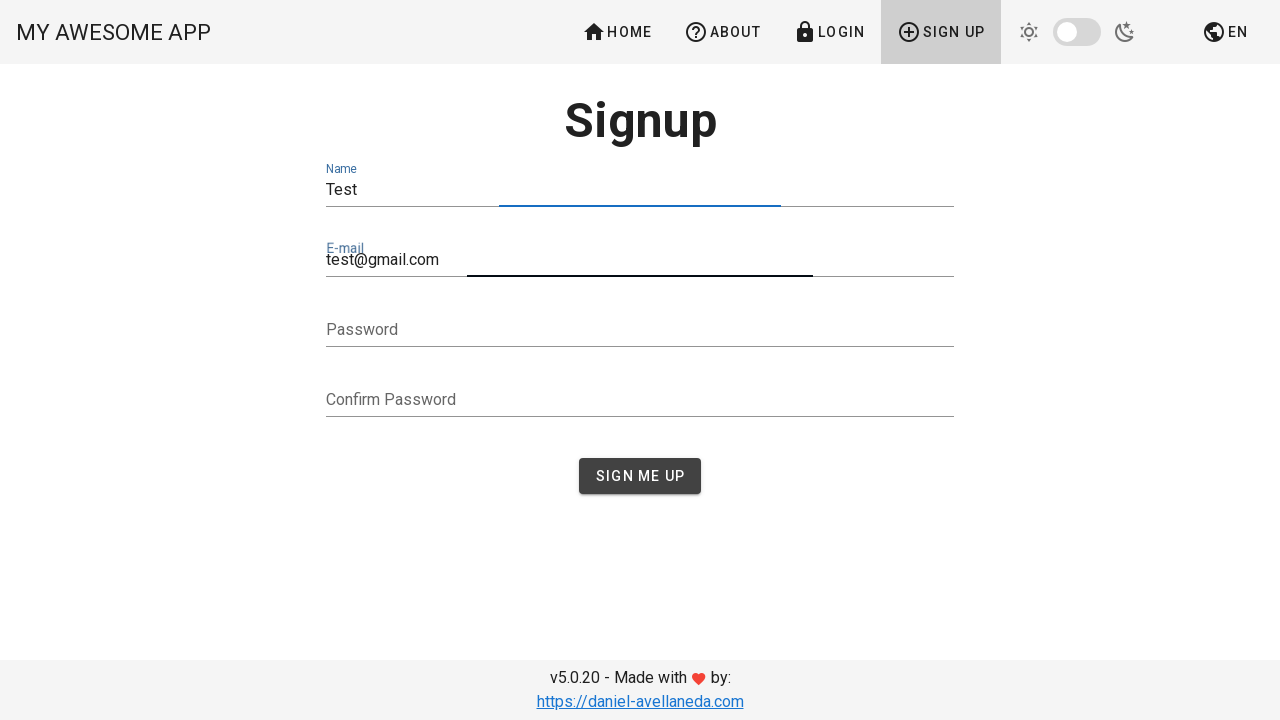

Filled password field with 'Test123!' on #password
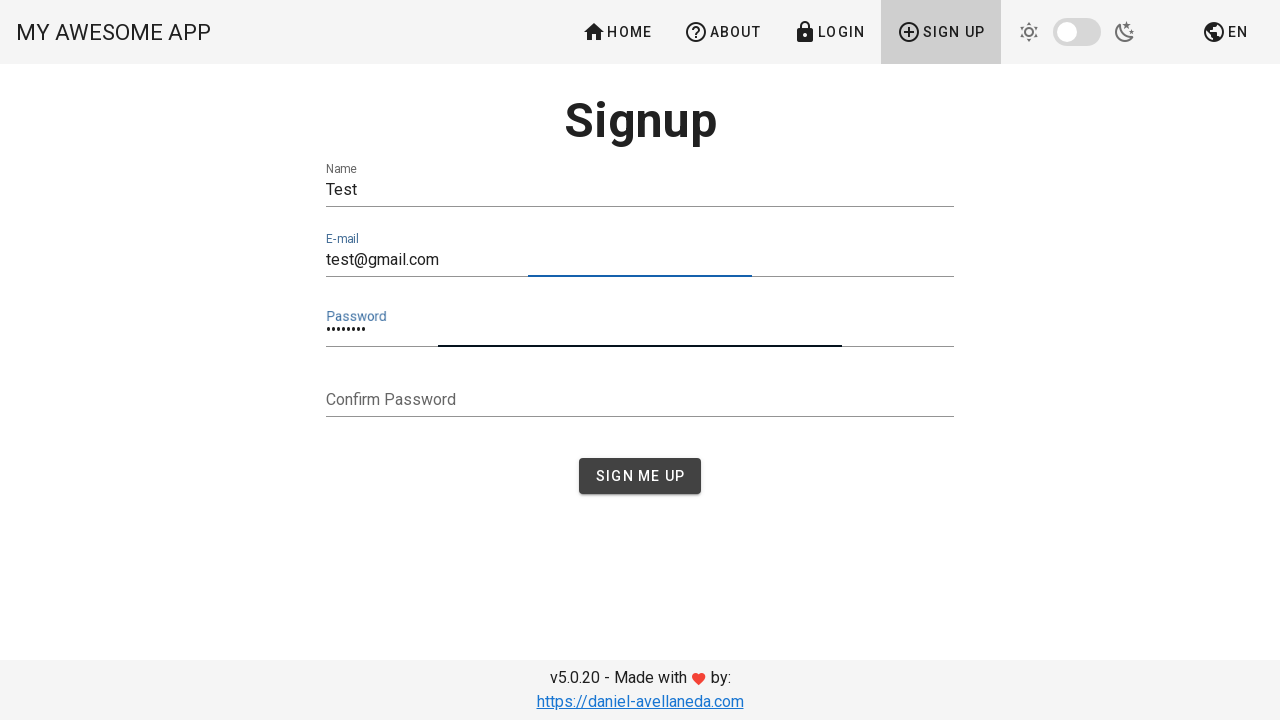

Clicked 'Sign me up' button to submit form with blank confirm password at (640, 476) on xpath=//span[contains(text(),'Sign me up')]
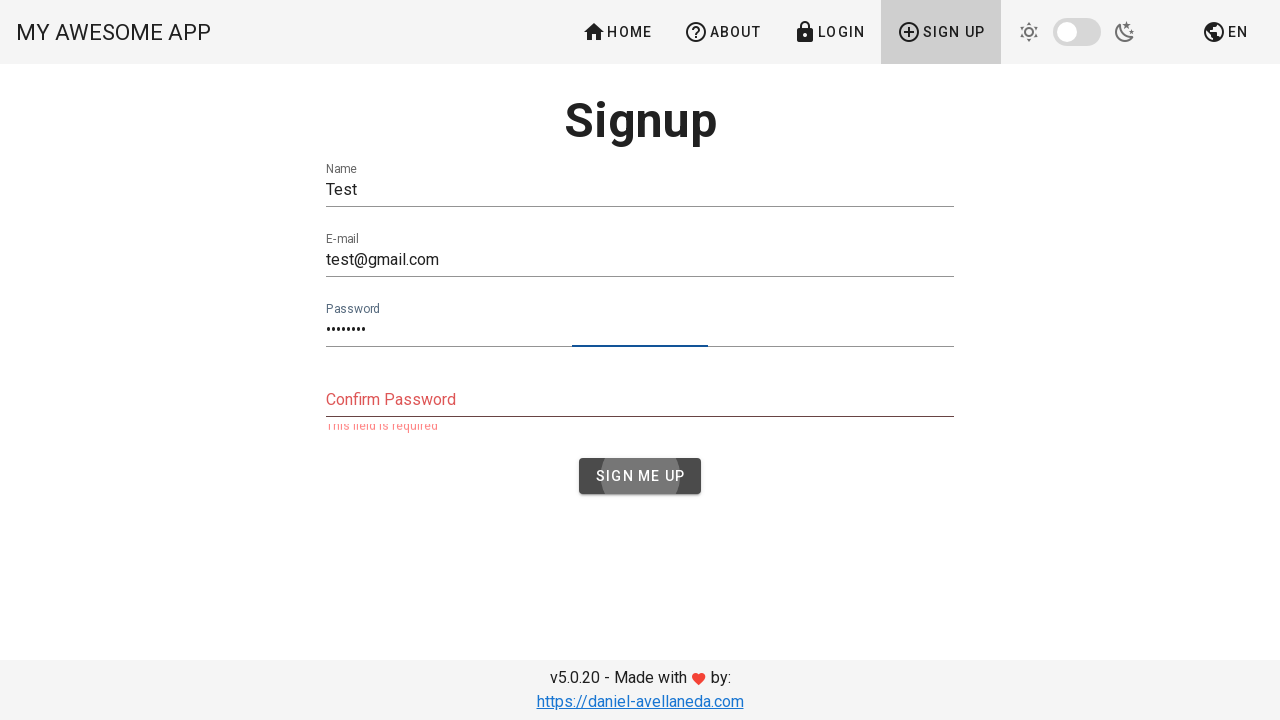

Located error message for confirm password field
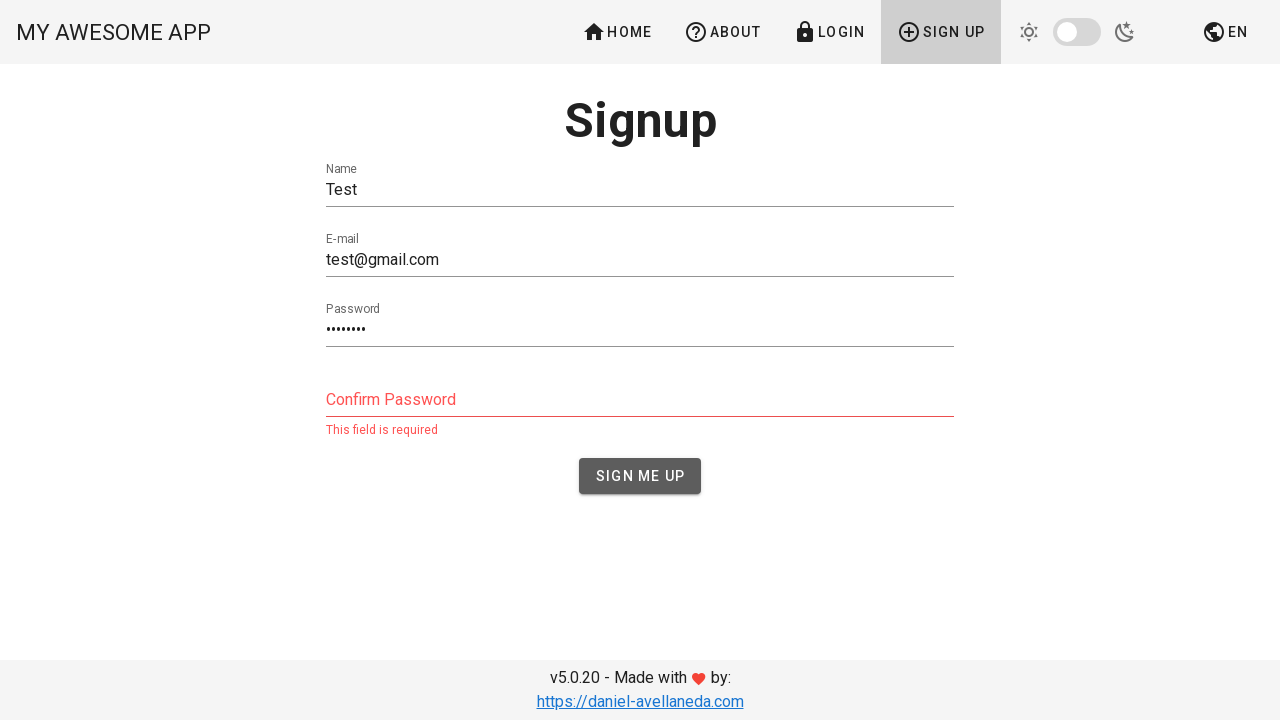

Verified error message displays 'This field is required' for blank confirm password field
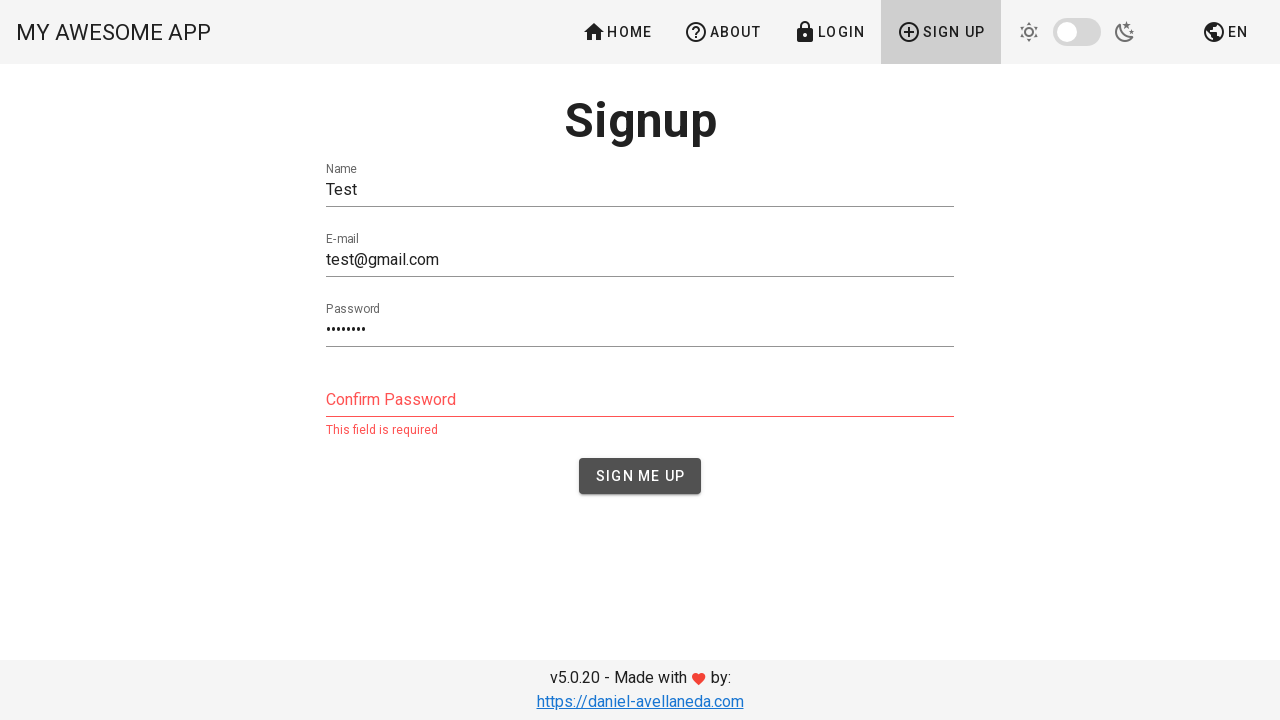

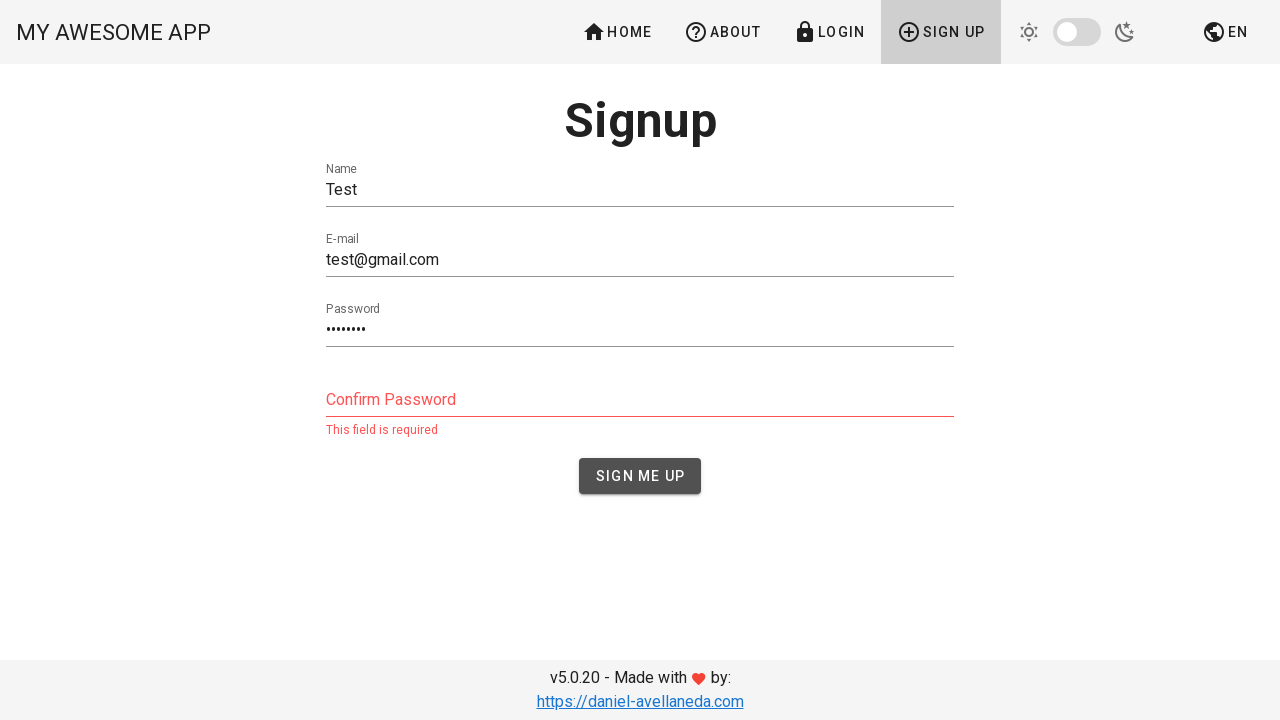